Tests form validation by filling out various form fields and submitting, then verifying that validation alerts appear correctly

Starting URL: https://bonigarcia.dev/selenium-webdriver-java/data-types.html

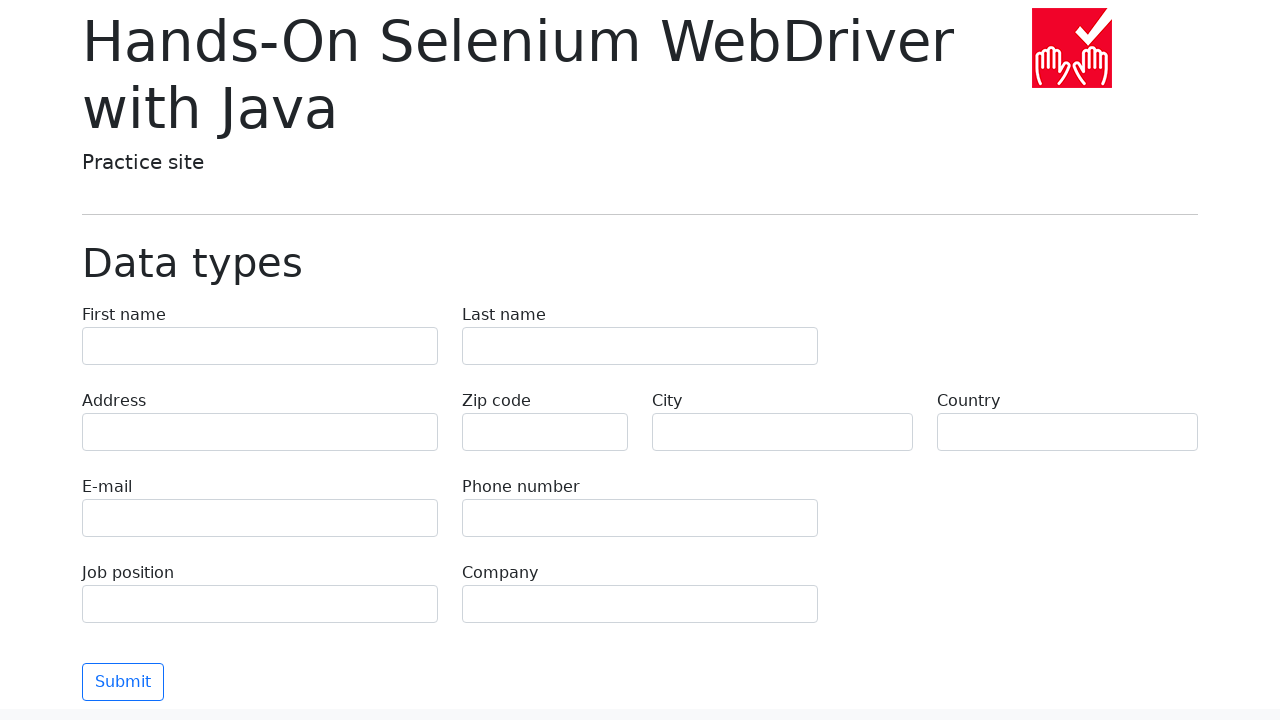

Filled first name field with 'Иван' on input[name="first-name"]
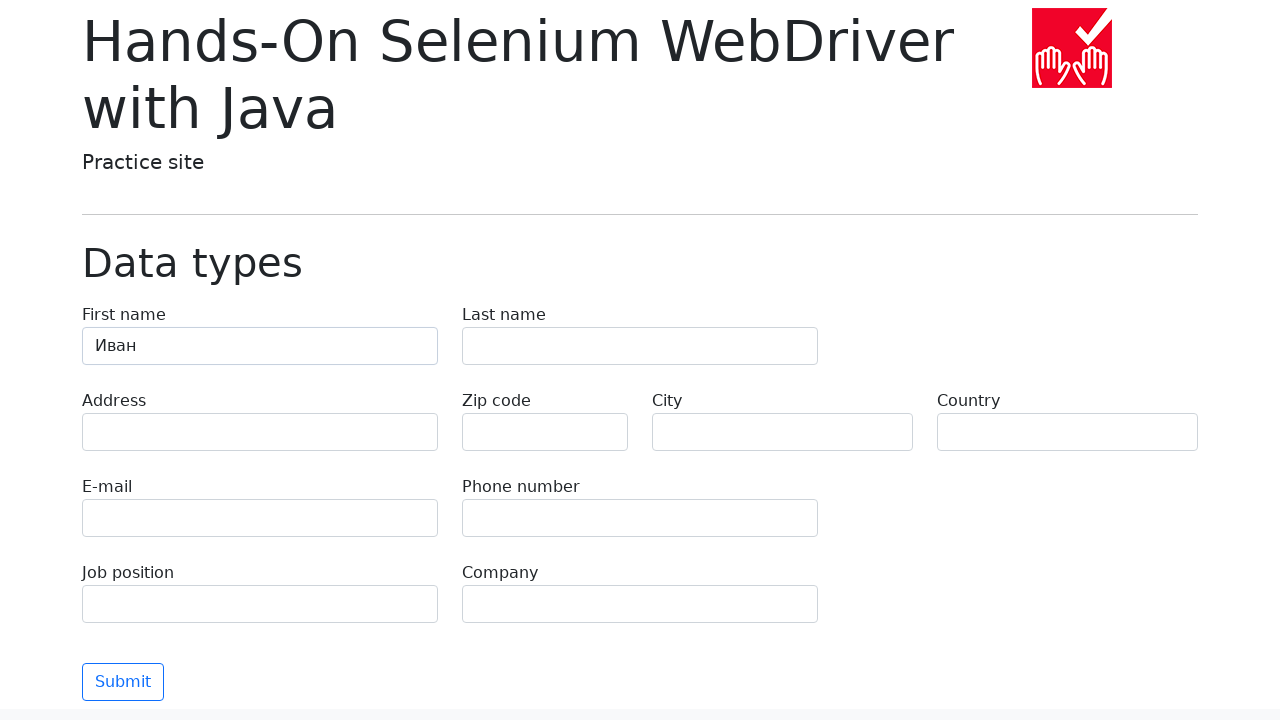

Filled last name field with 'Петров' on input[name="last-name"]
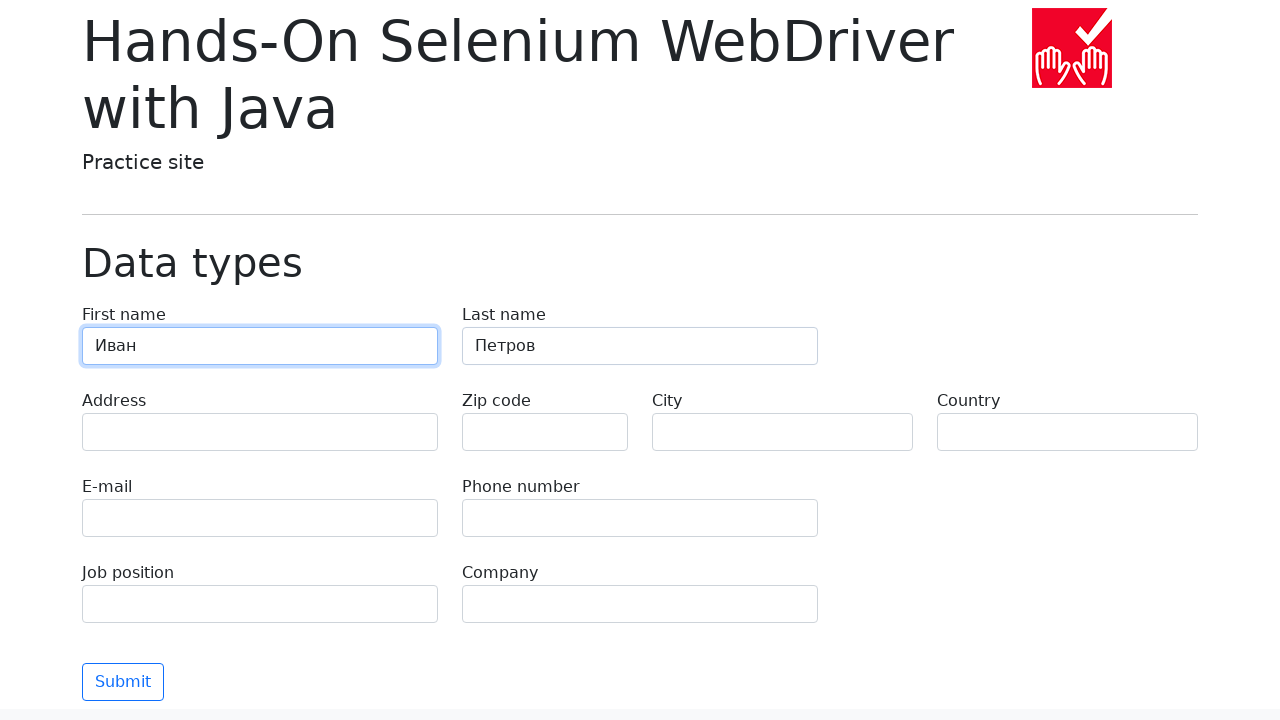

Filled address field with 'Ленина, 55-3' on input[name="address"]
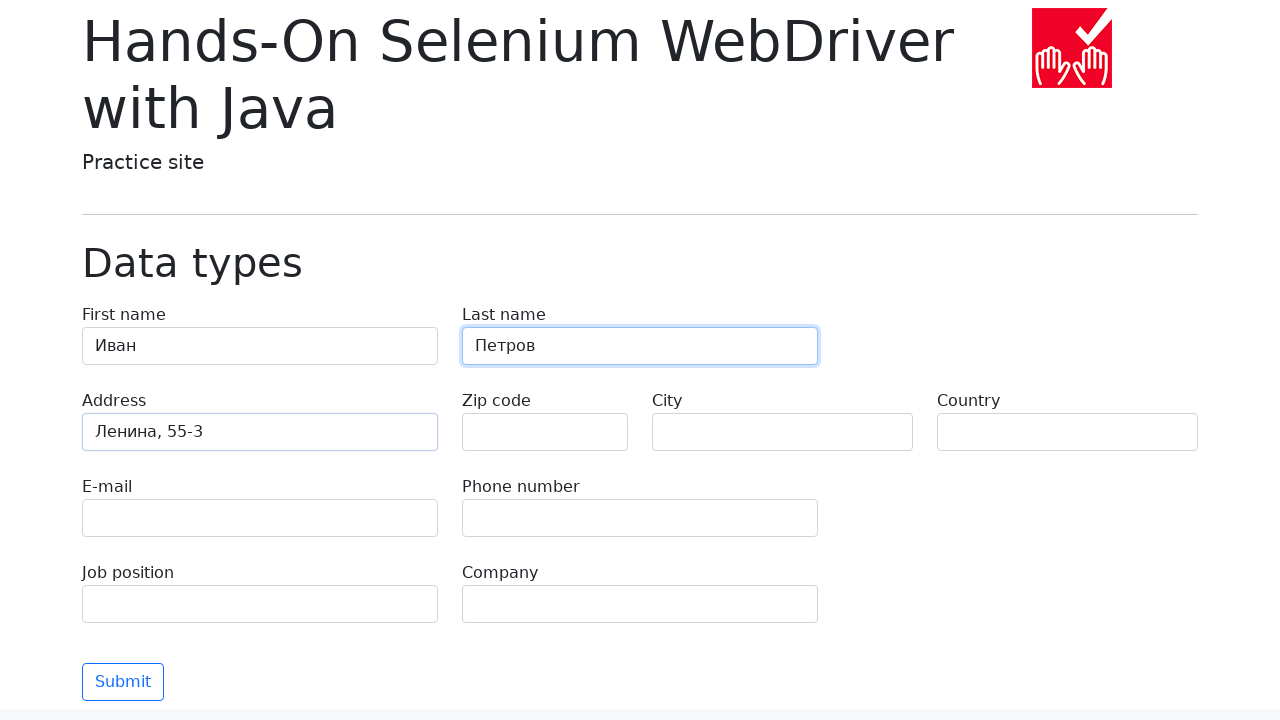

Left zip code field empty intentionally on input[name="zip-code"]
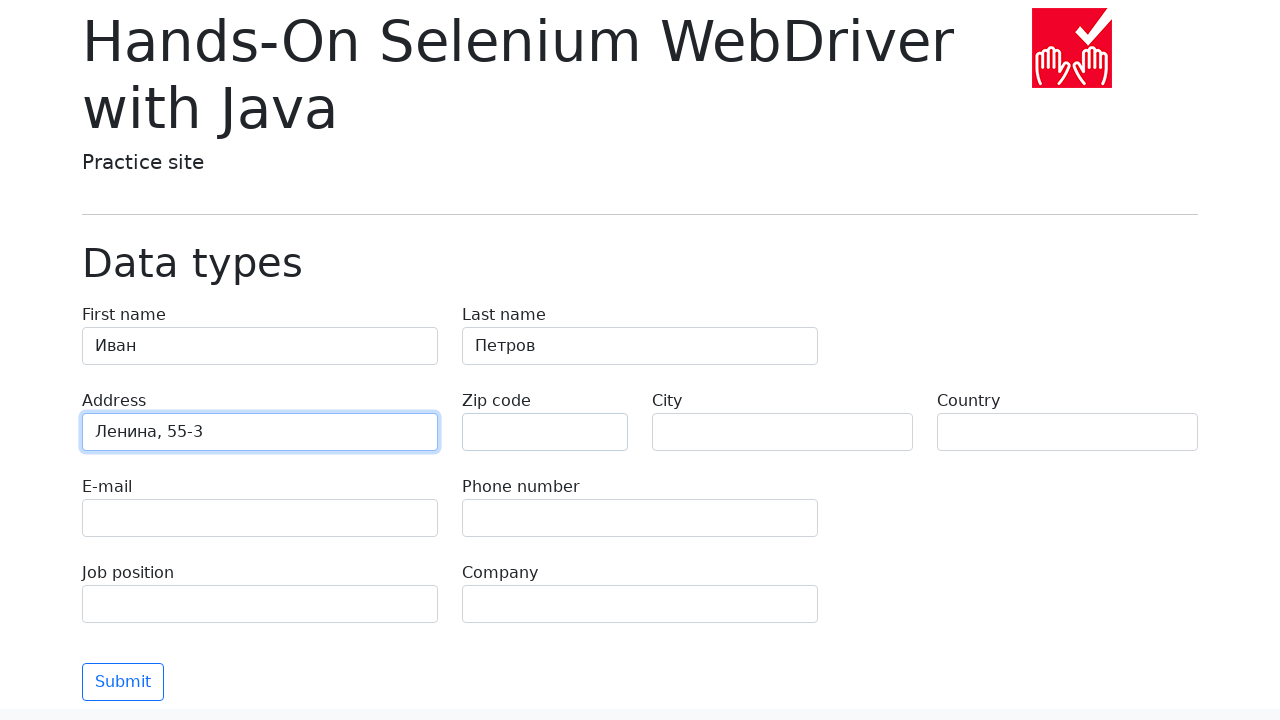

Filled city field with 'Moscow' on input[name="city"]
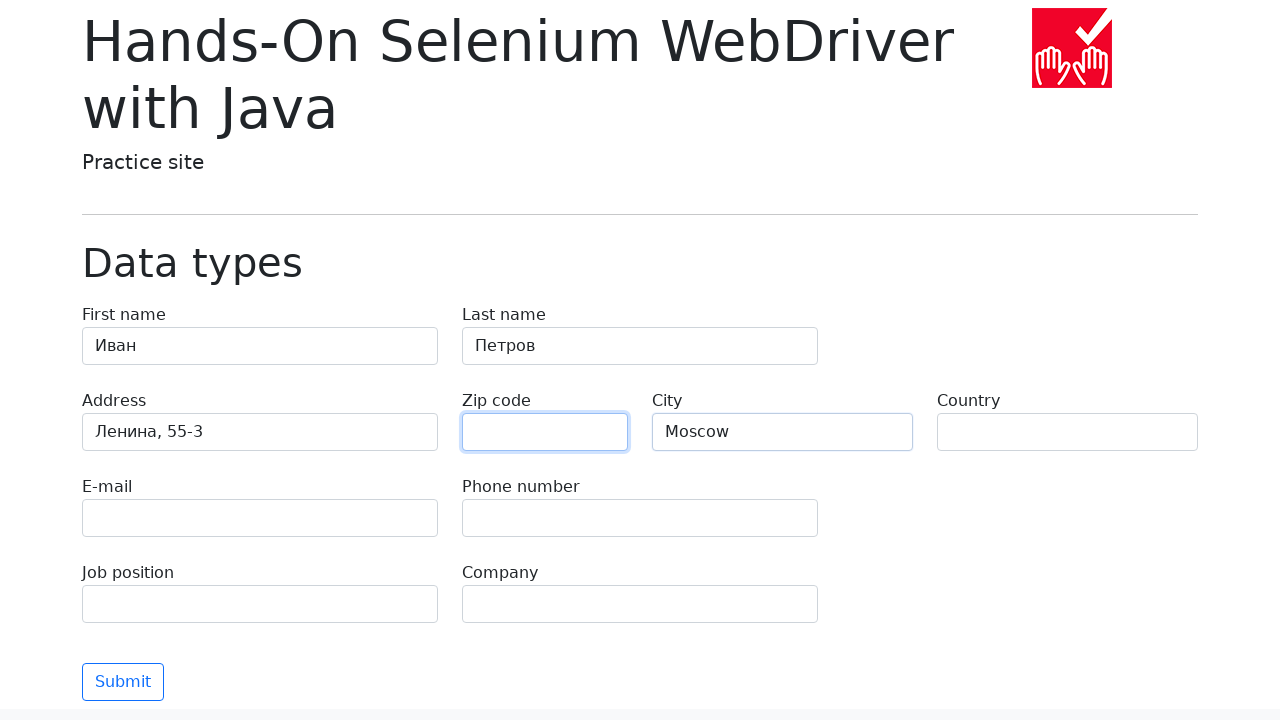

Filled country field with 'Russia' on input[name="country"]
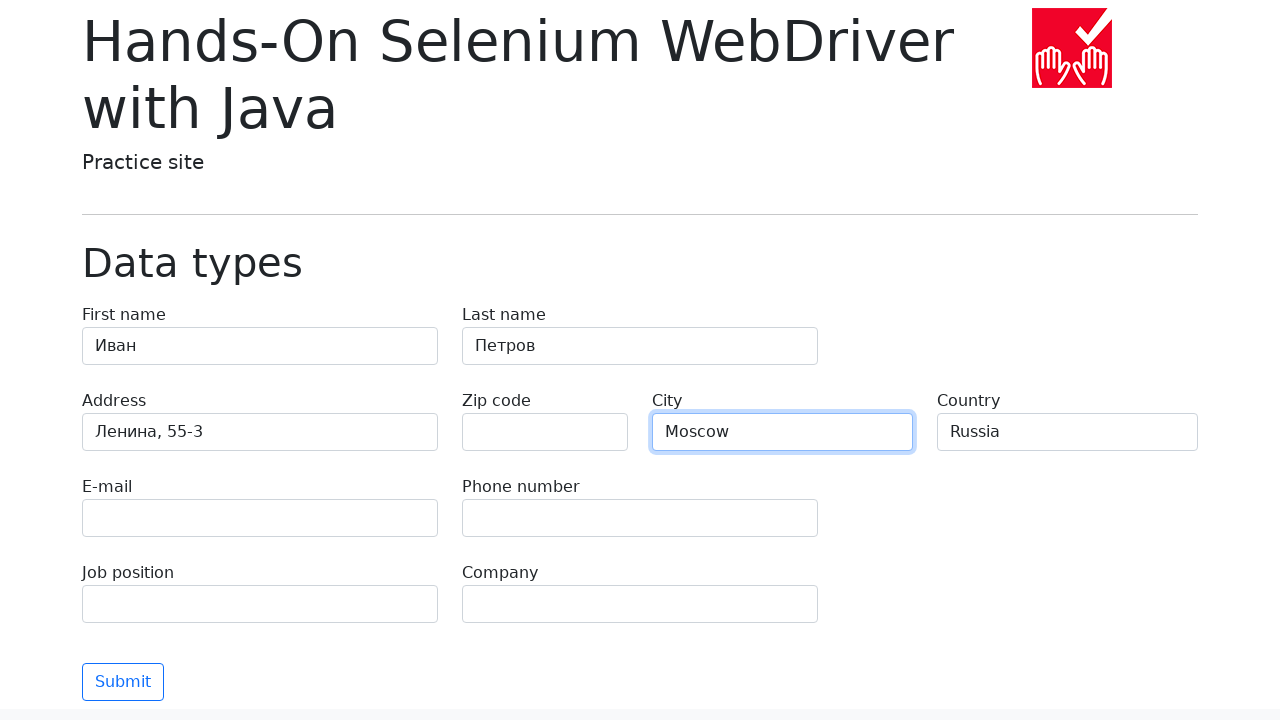

Filled email field with 'test@skypro.com' on input[name="e-mail"]
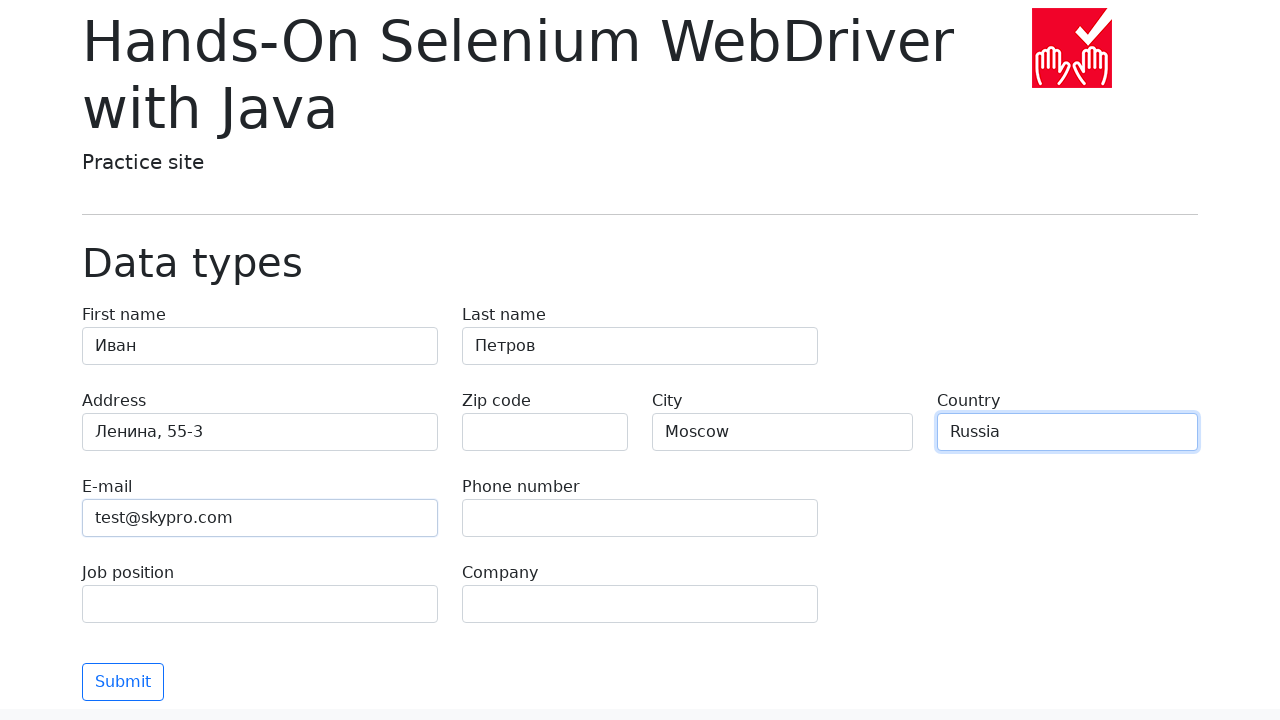

Filled phone field with '+7985899998787' on input[name="phone"]
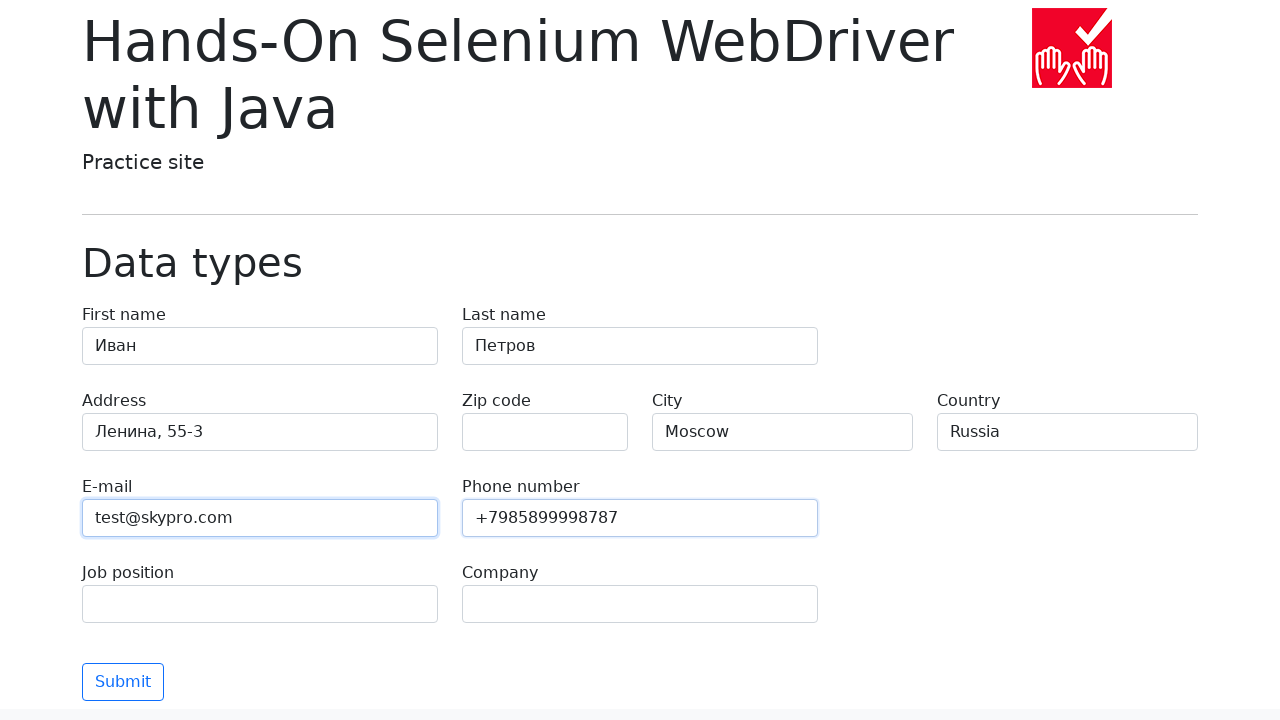

Filled job position field with 'QA' on input[name="job-position"]
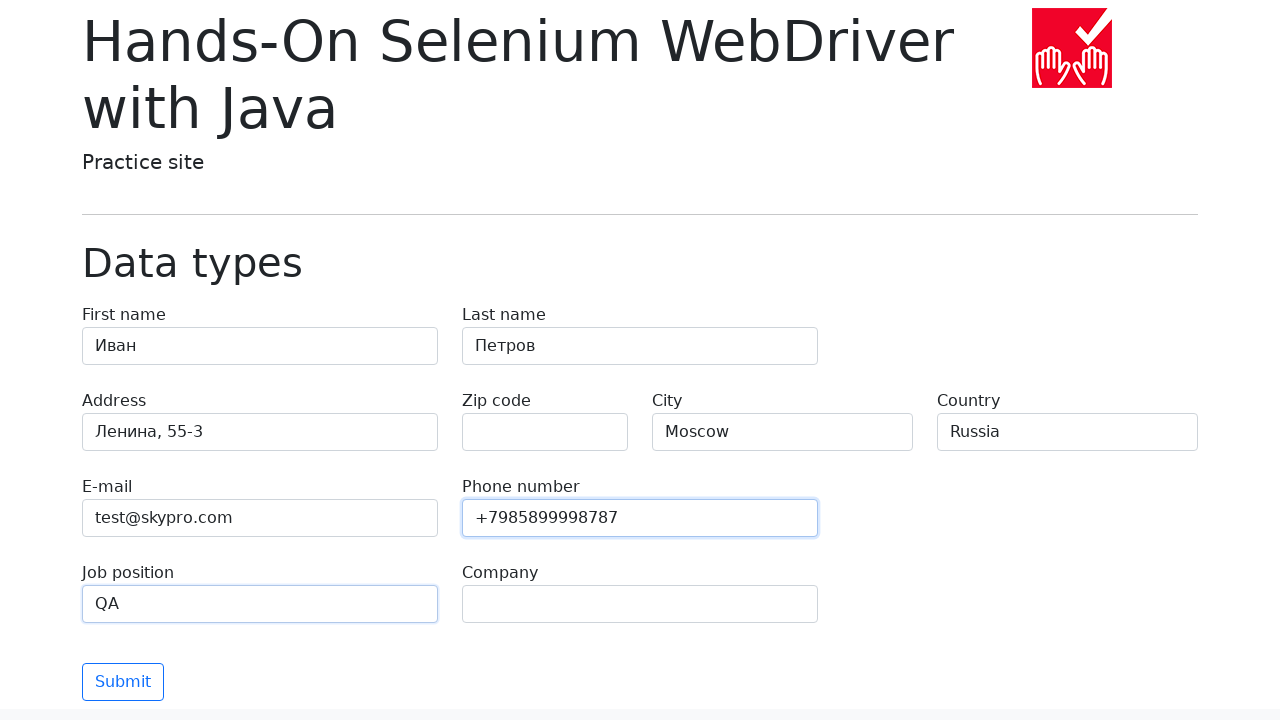

Filled company field with 'SkyPro' on input[name="company"]
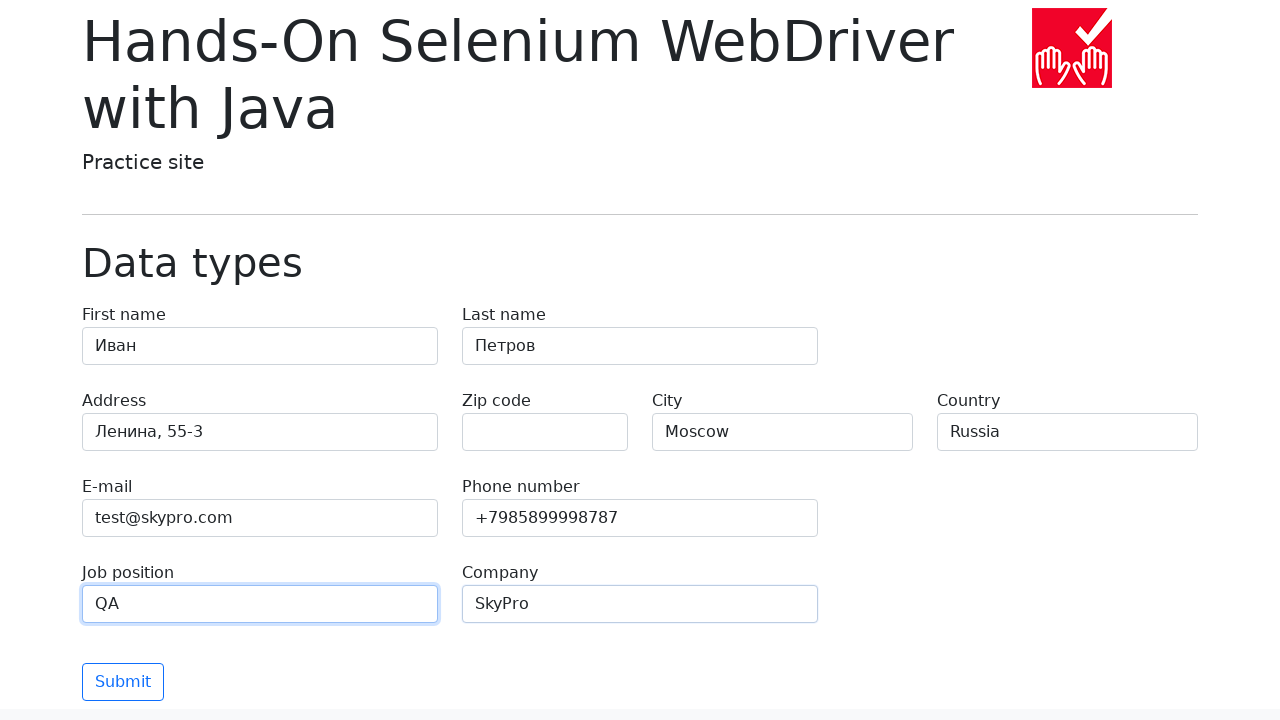

Clicked submit button to submit the form at (123, 682) on button[type="submit"]
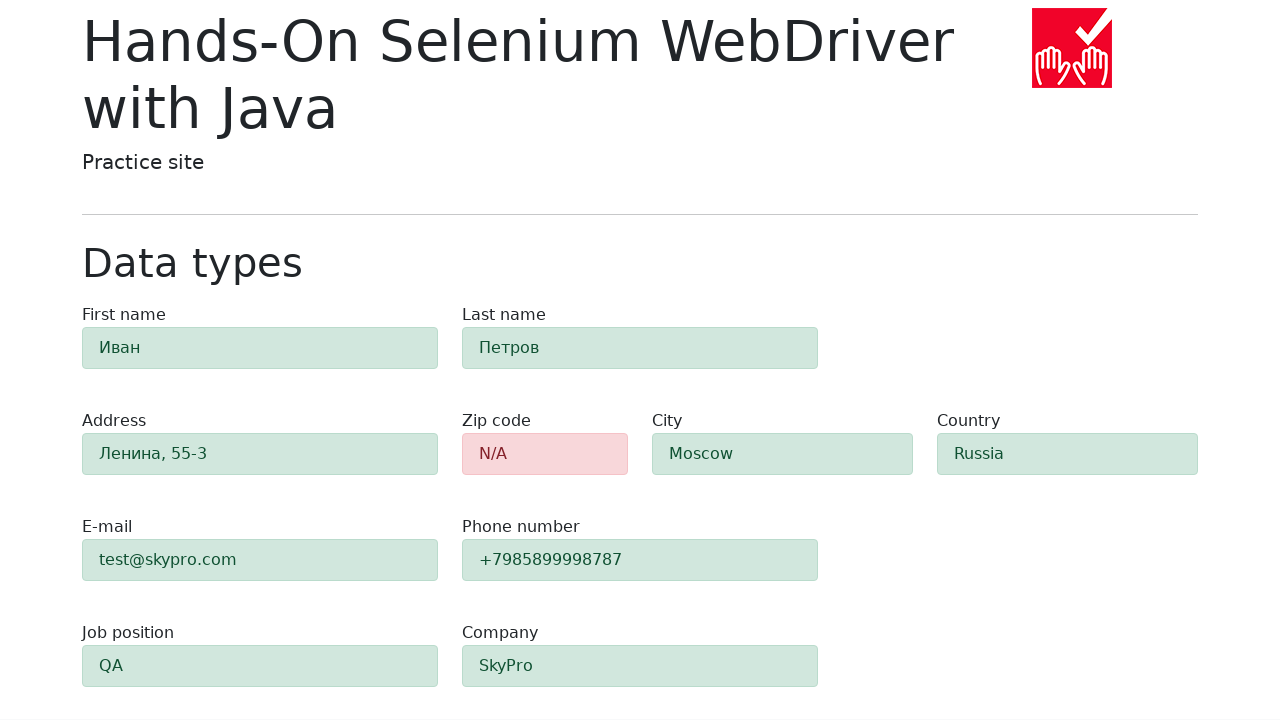

Validation alerts appeared on the page
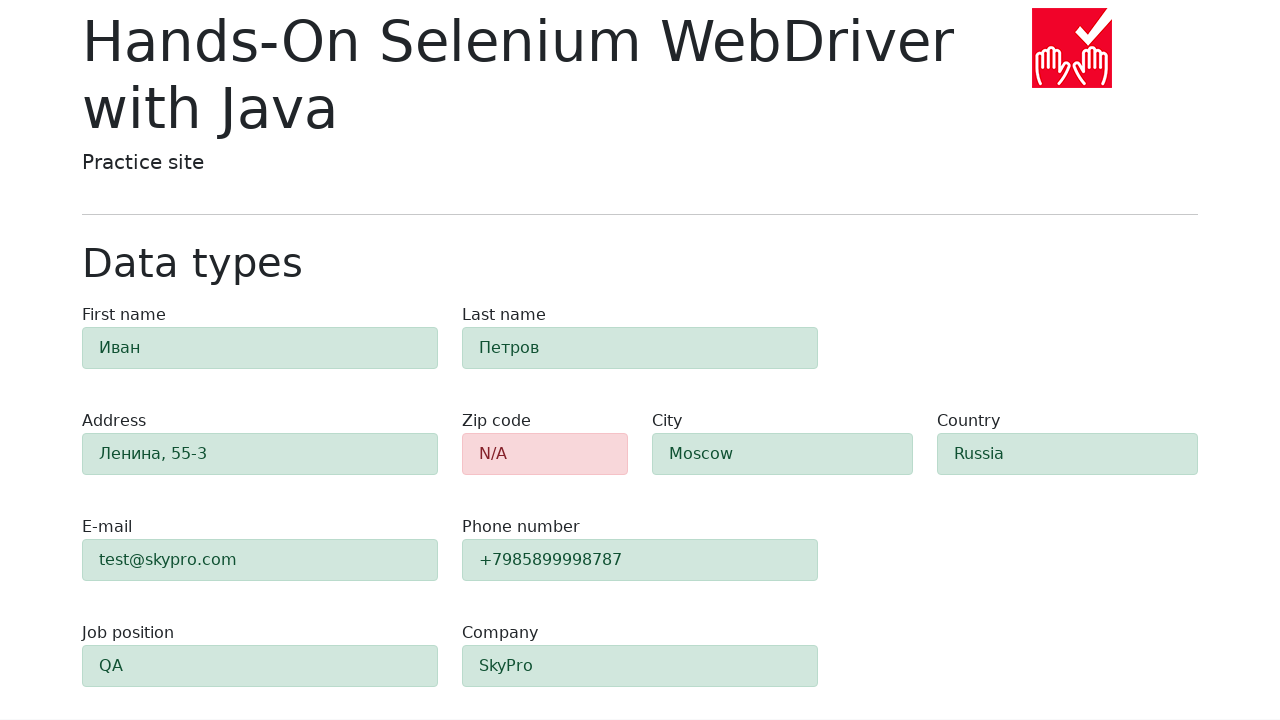

Verified alert is visible with classes: alert py-2 alert-success
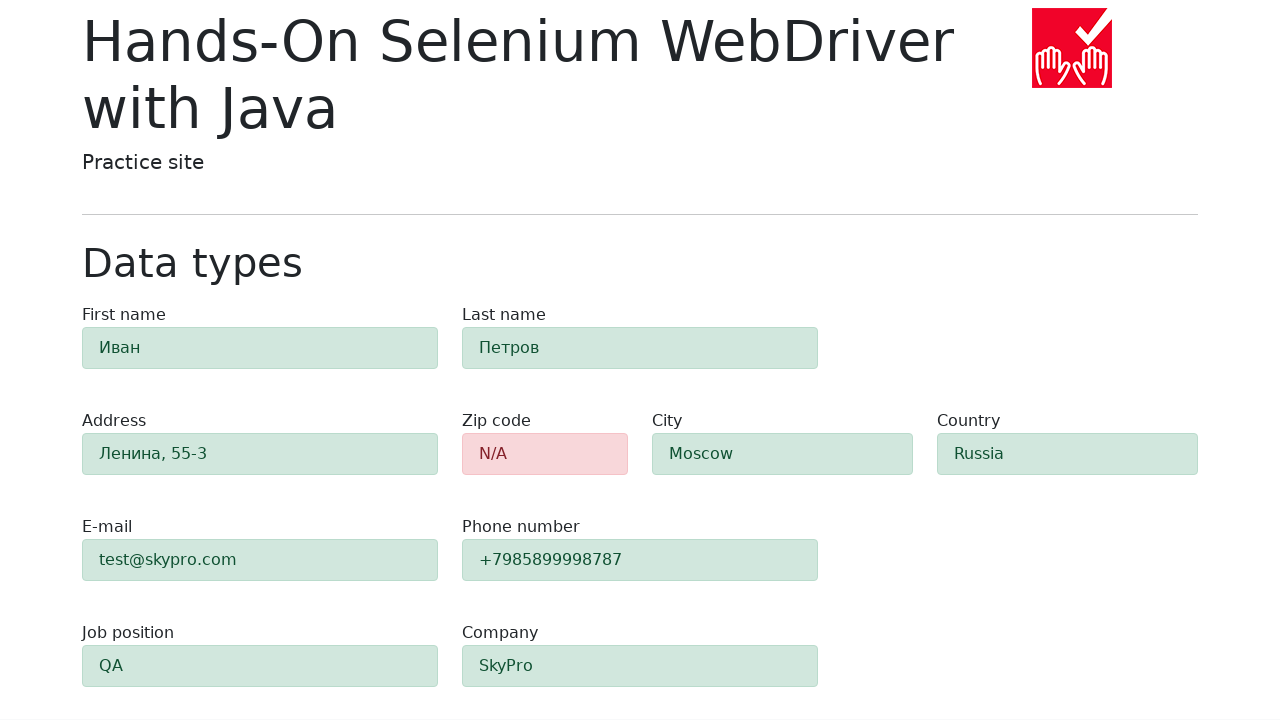

Verified alert is visible with classes: alert py-2 alert-success
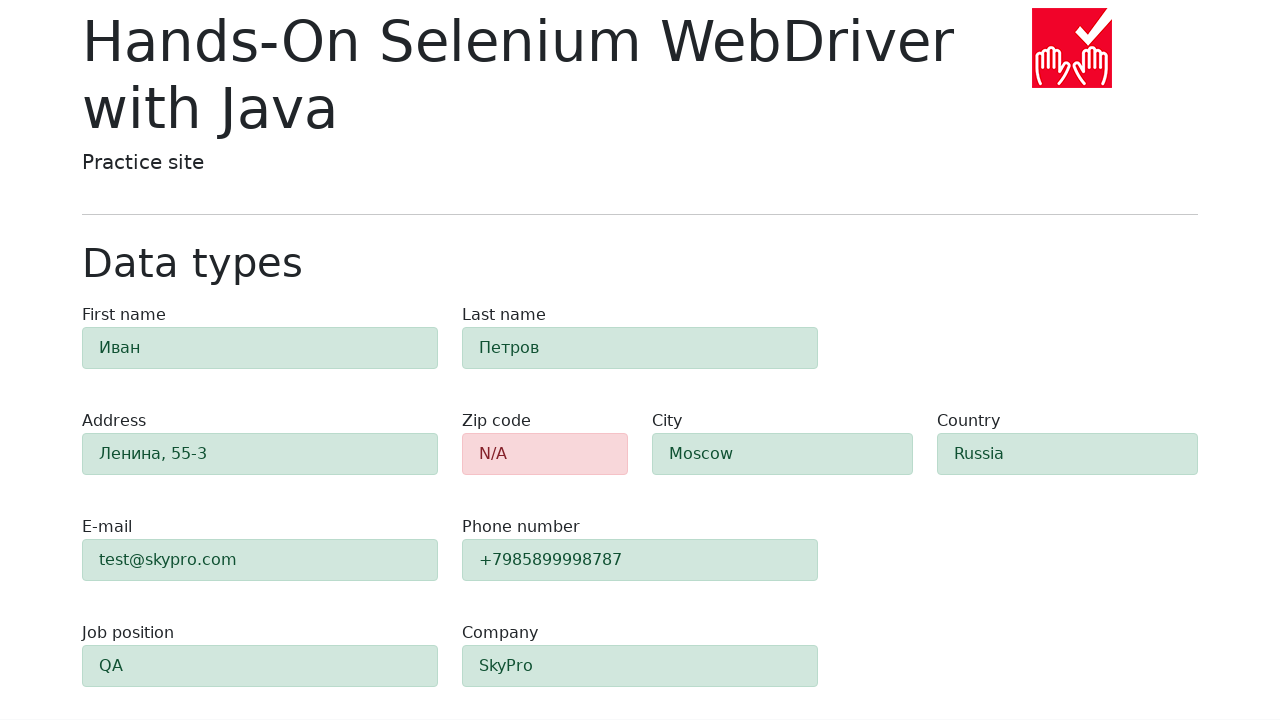

Verified alert is visible with classes: alert py-2 alert-success
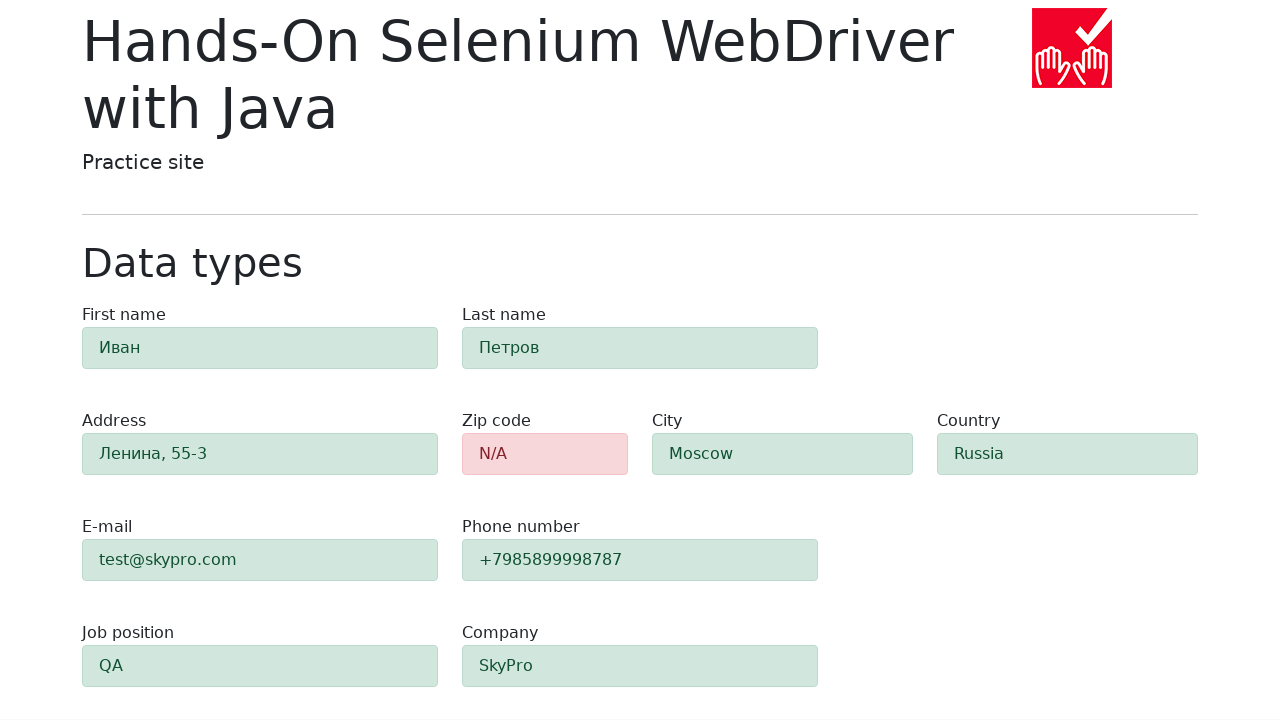

Verified alert is visible with classes: alert py-2 alert-danger
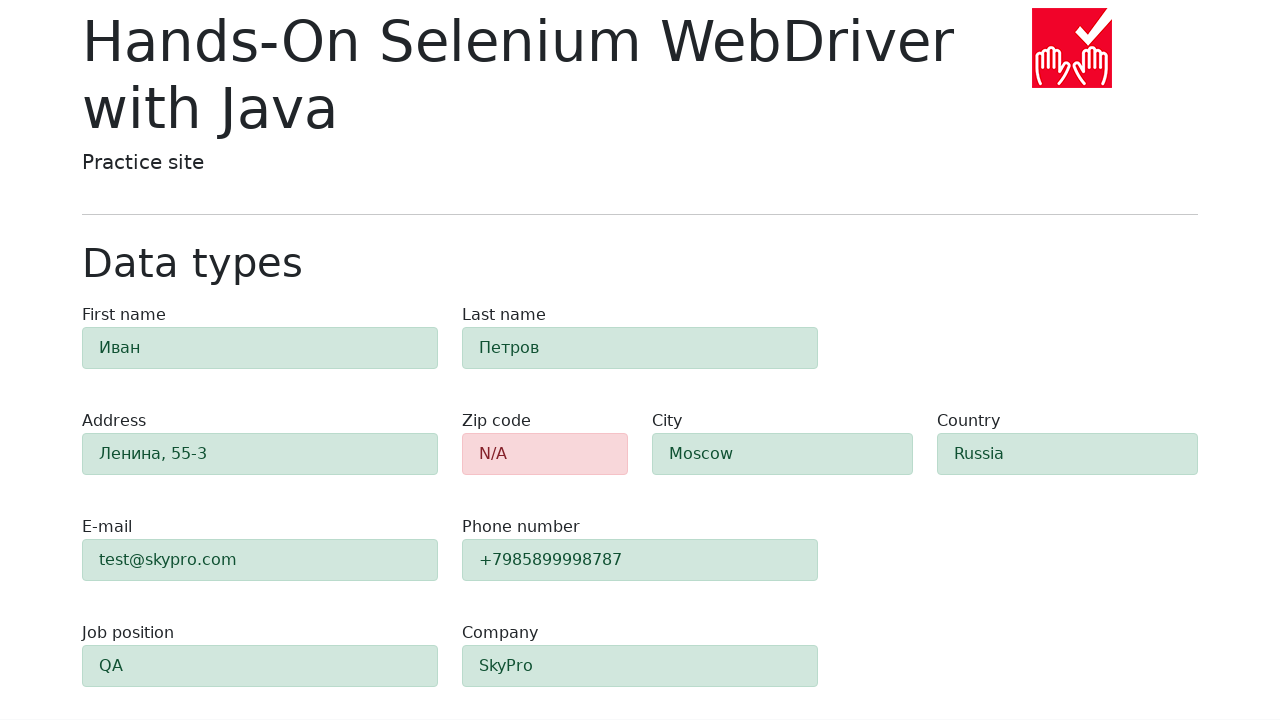

Verified alert is visible with classes: alert py-2 alert-success
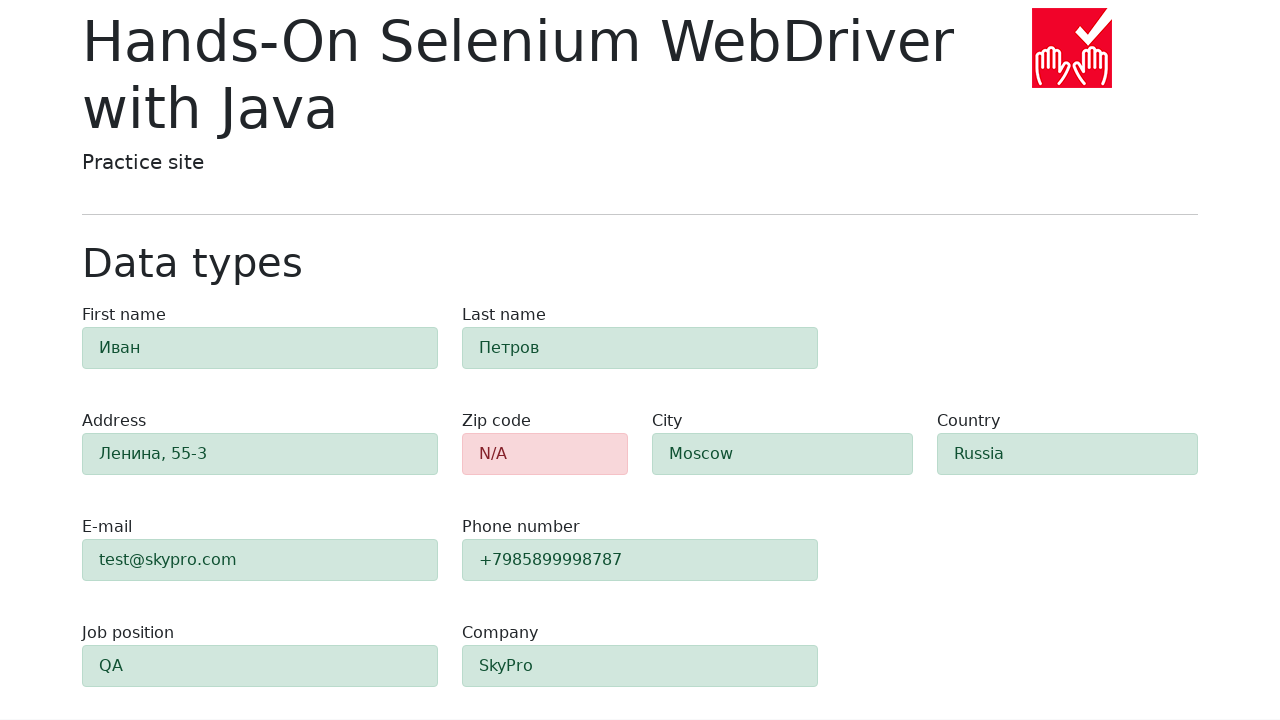

Verified alert is visible with classes: alert py-2 alert-success
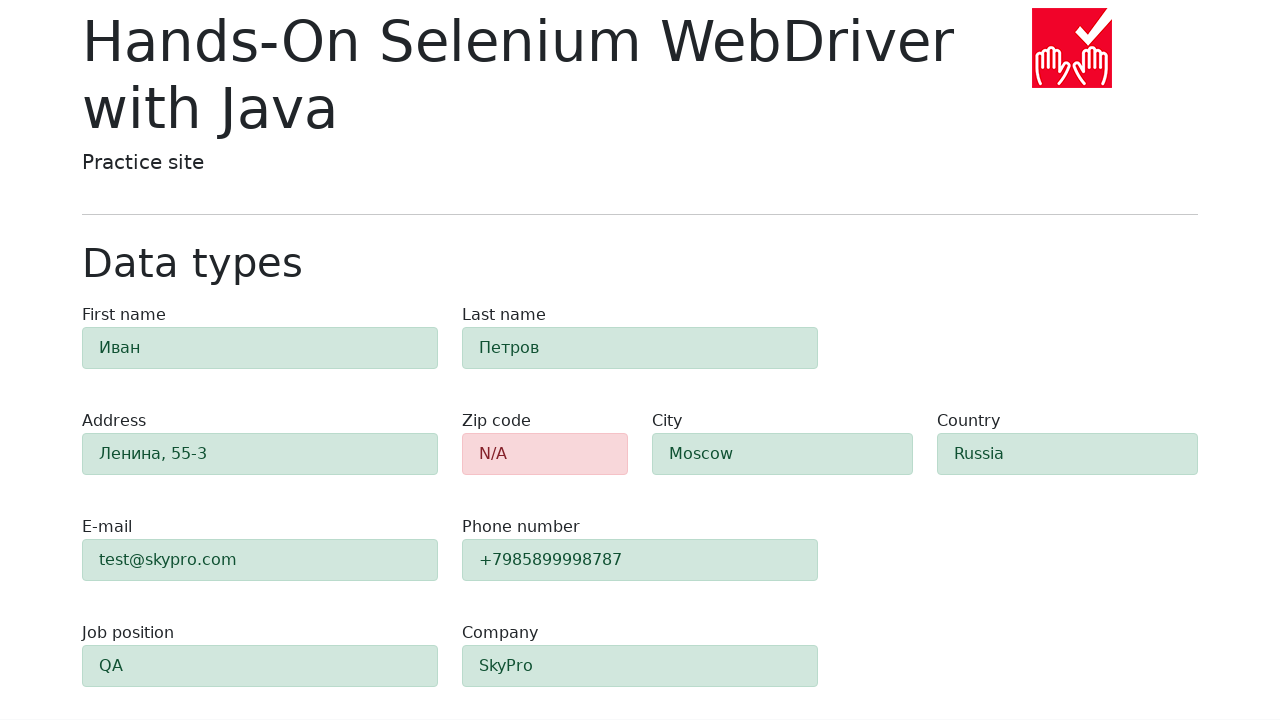

Verified alert is visible with classes: alert py-2 alert-success
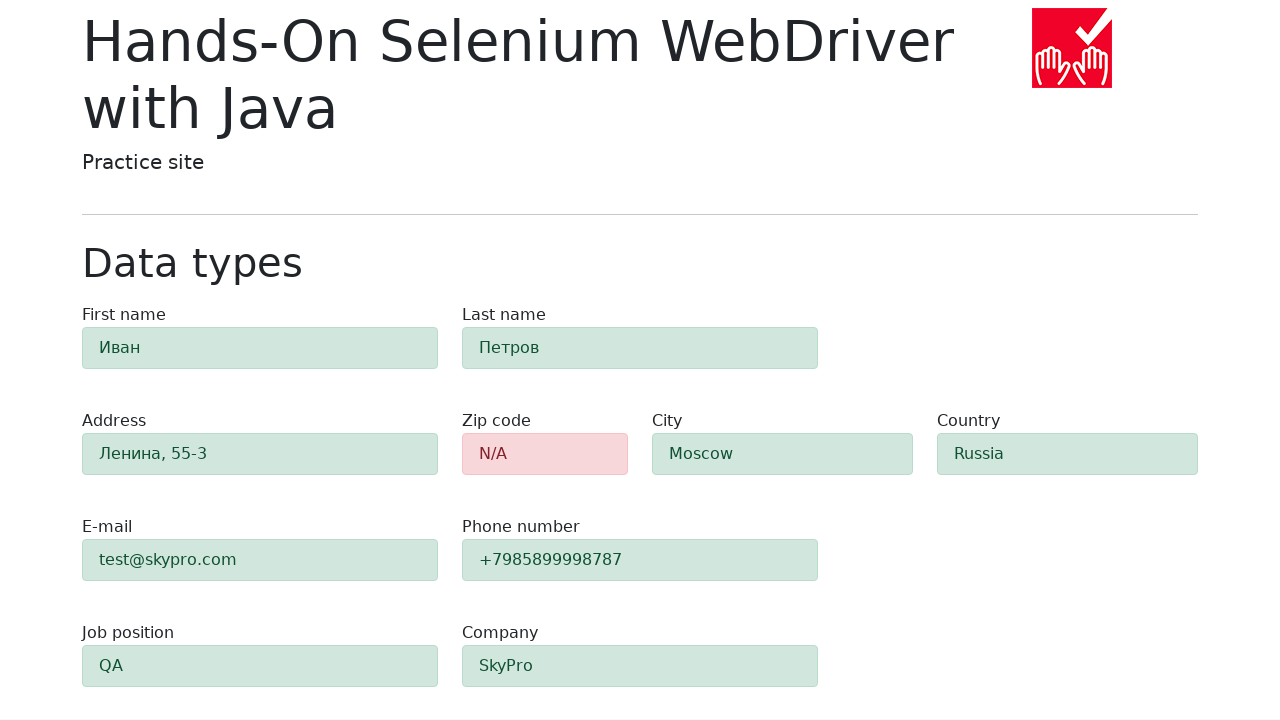

Verified alert is visible with classes: alert py-2 alert-success
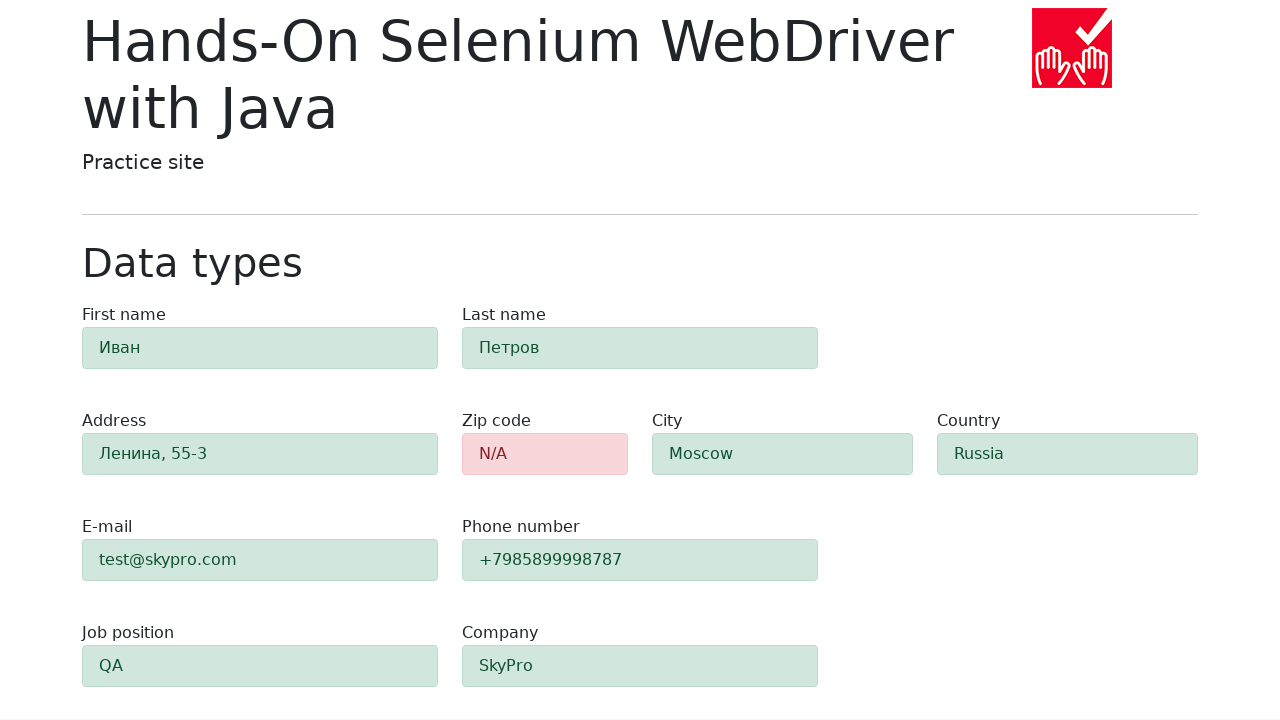

Verified alert is visible with classes: alert py-2 alert-success
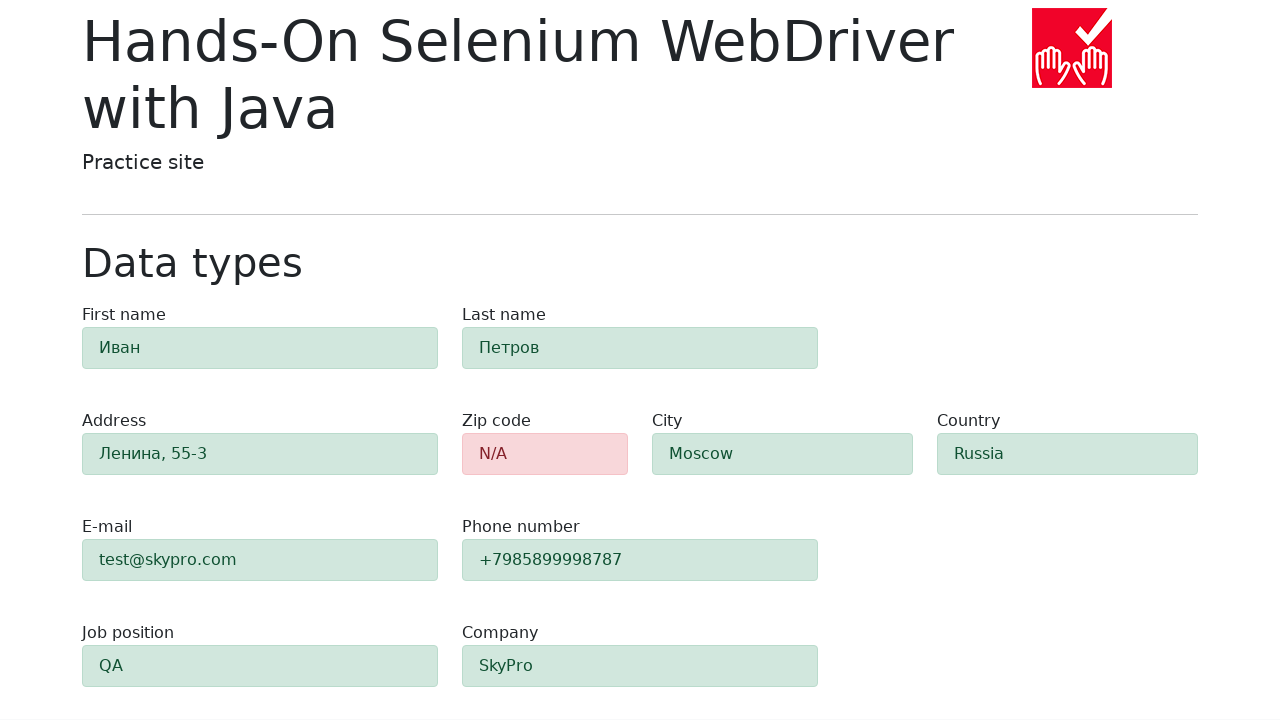

Verified alert is visible with classes: alert py-2 alert-success
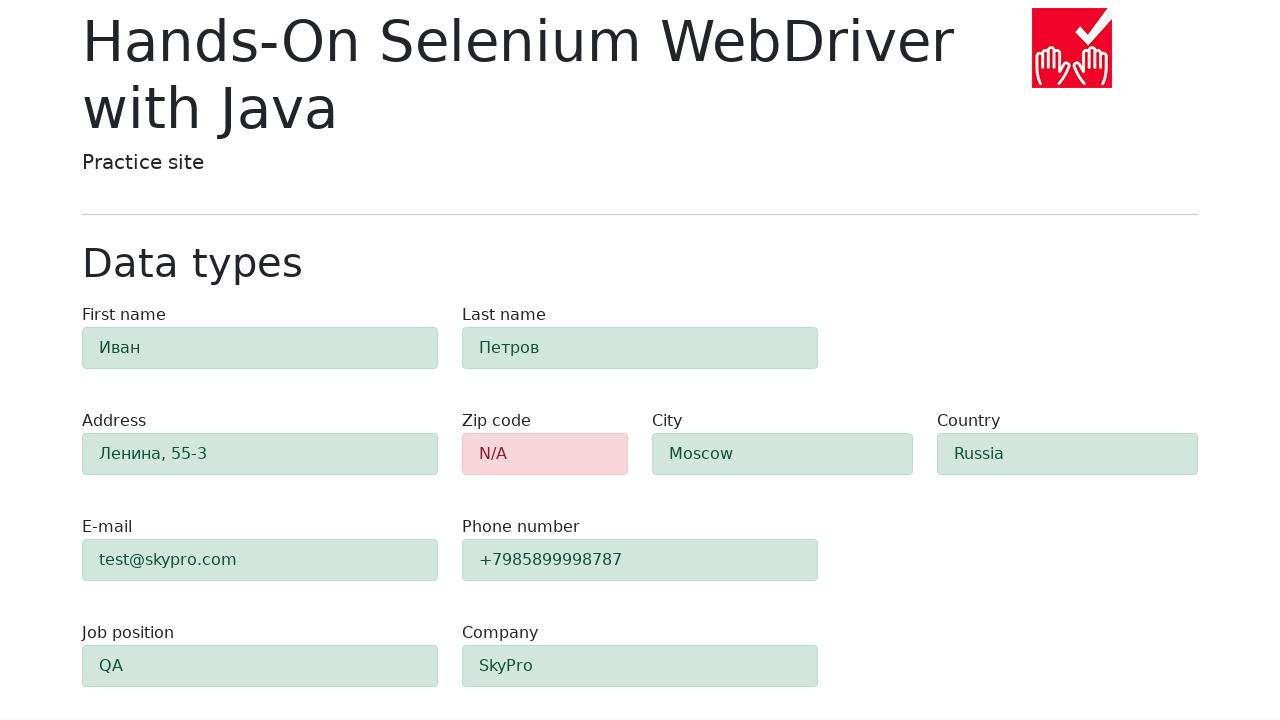

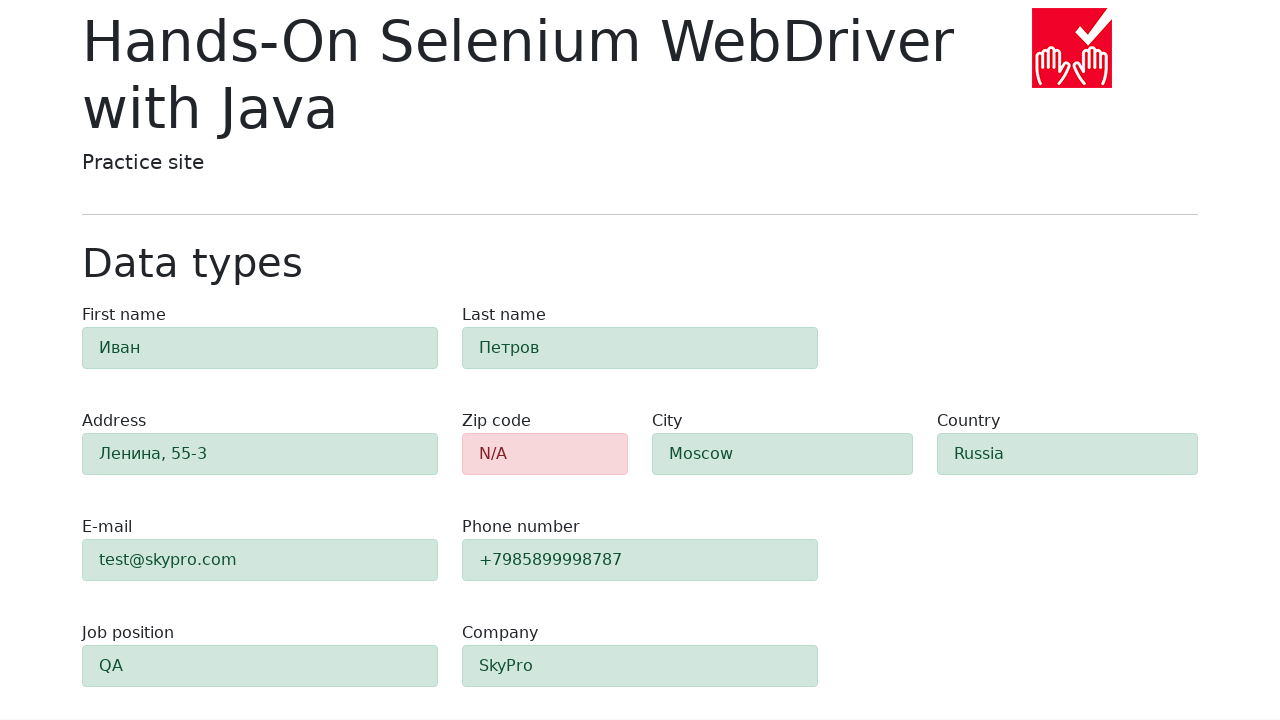